Tests iframe handling by switching to an iframe context and clicking on a mentorship link inside it

Starting URL: https://rahulshettyacademy.com/AutomationPractice/

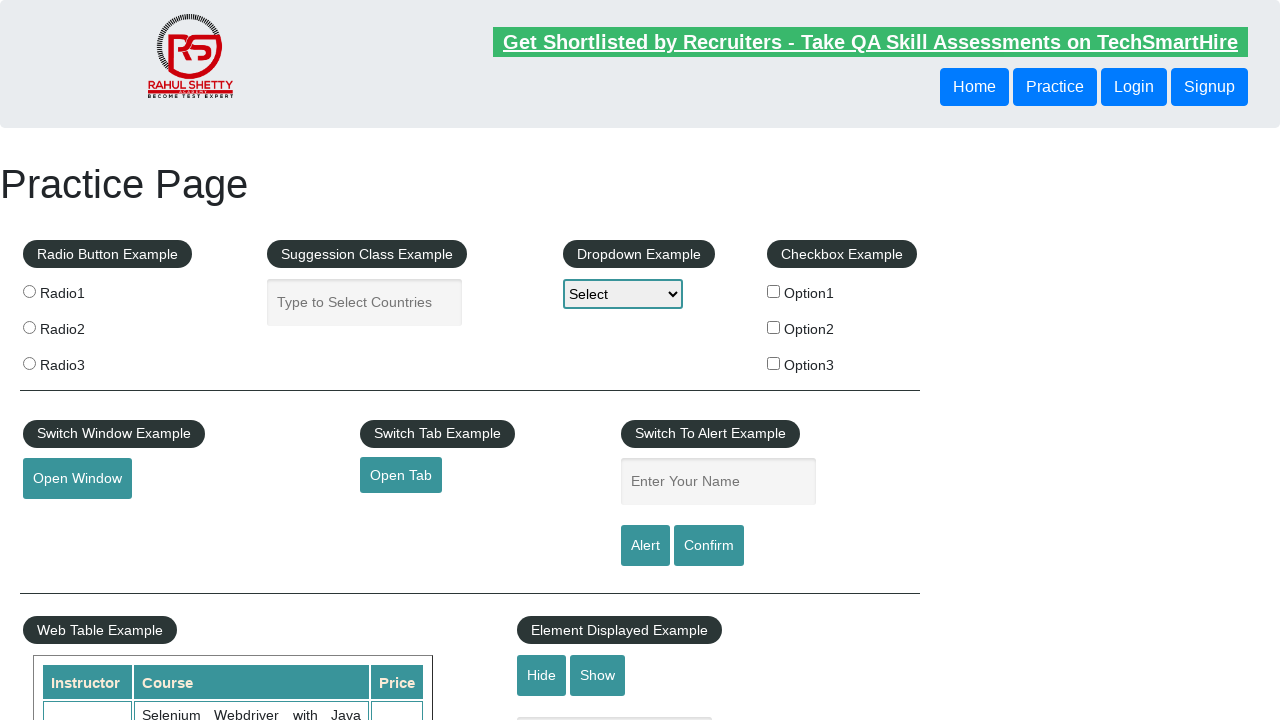

Waited for iframe with id 'courses-iframe' to load
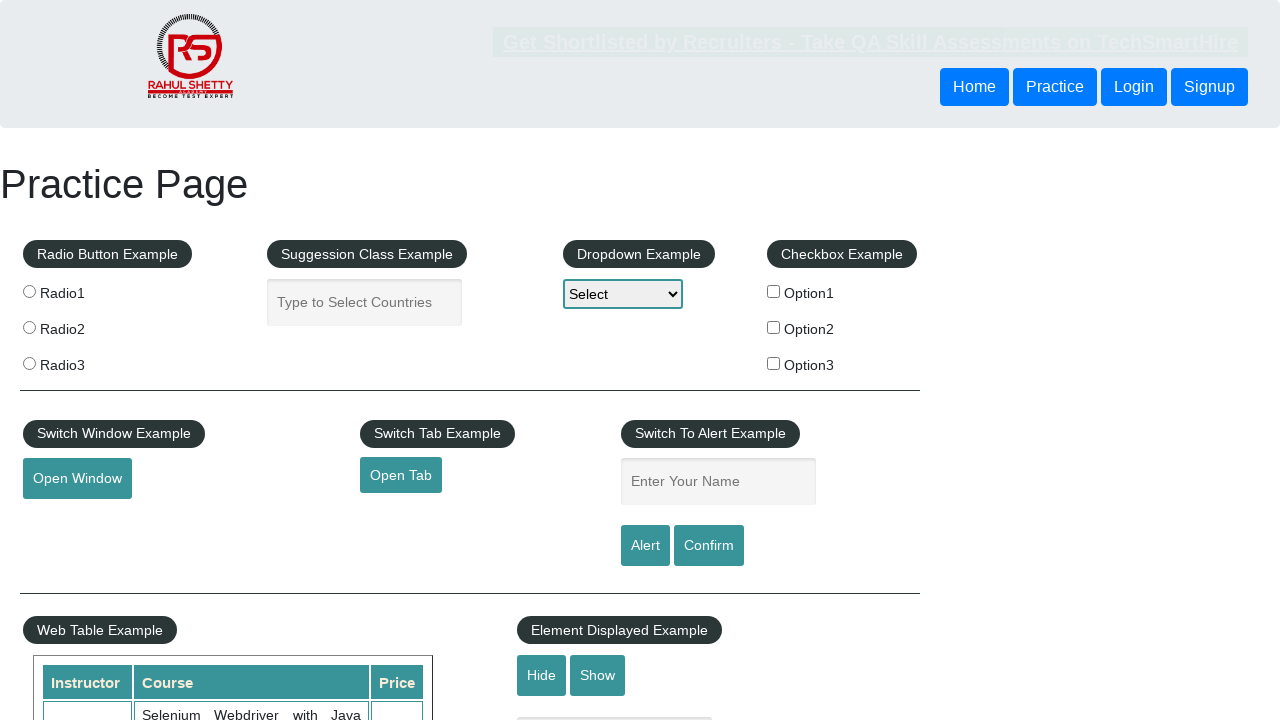

Located iframe element with id 'courses-iframe'
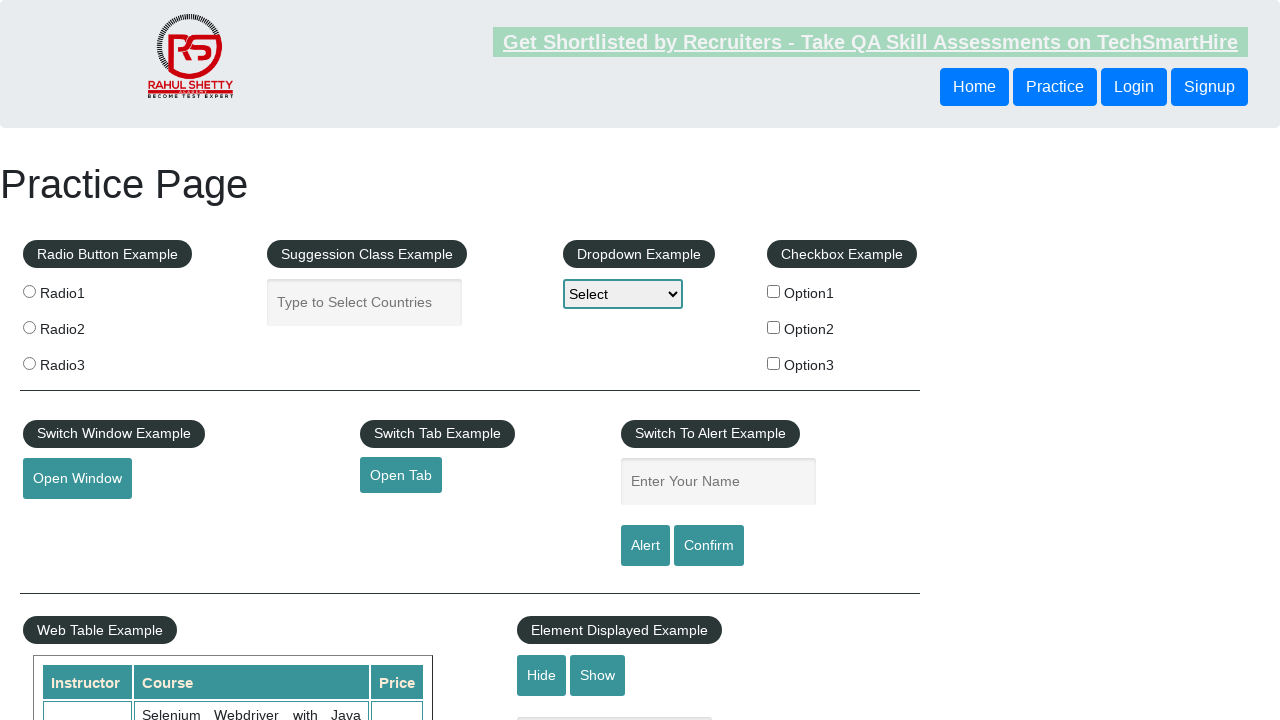

Clicked on the first mentorship link inside the iframe at (618, 360) on #courses-iframe >> internal:control=enter-frame >> a[href*='mentorship'] >> nth=
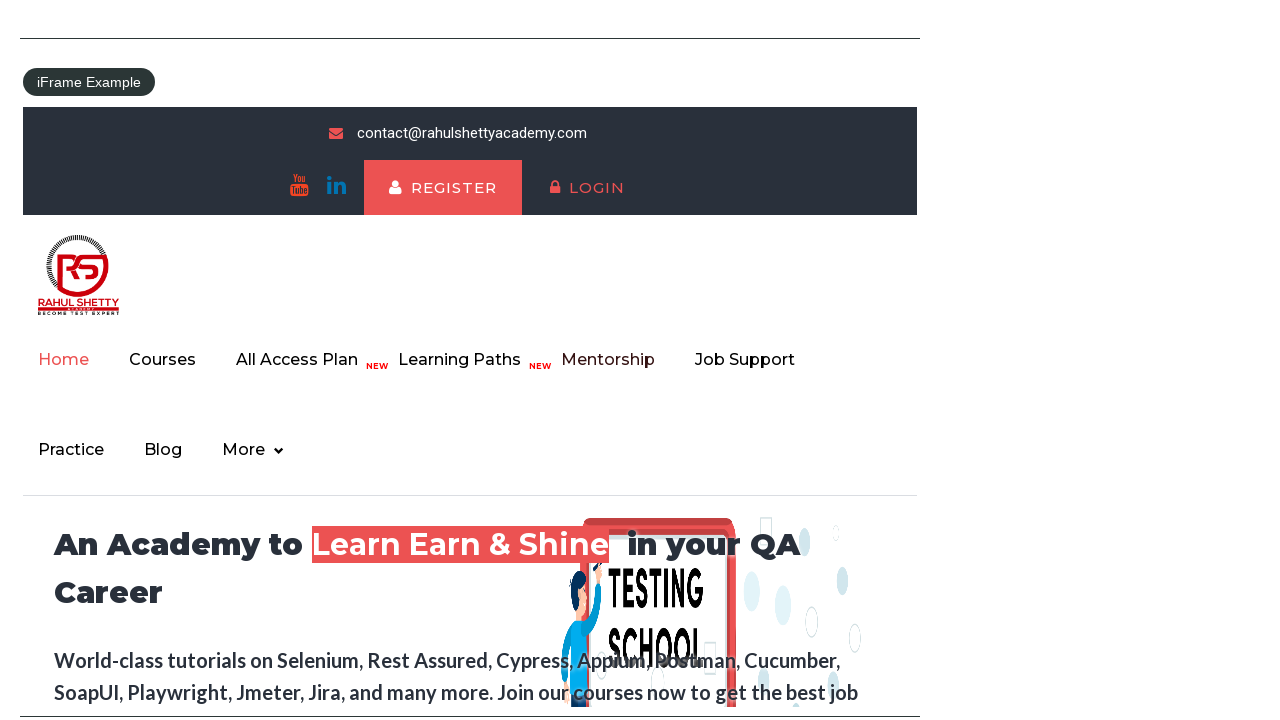

Verified pricing title element loaded inside iframe
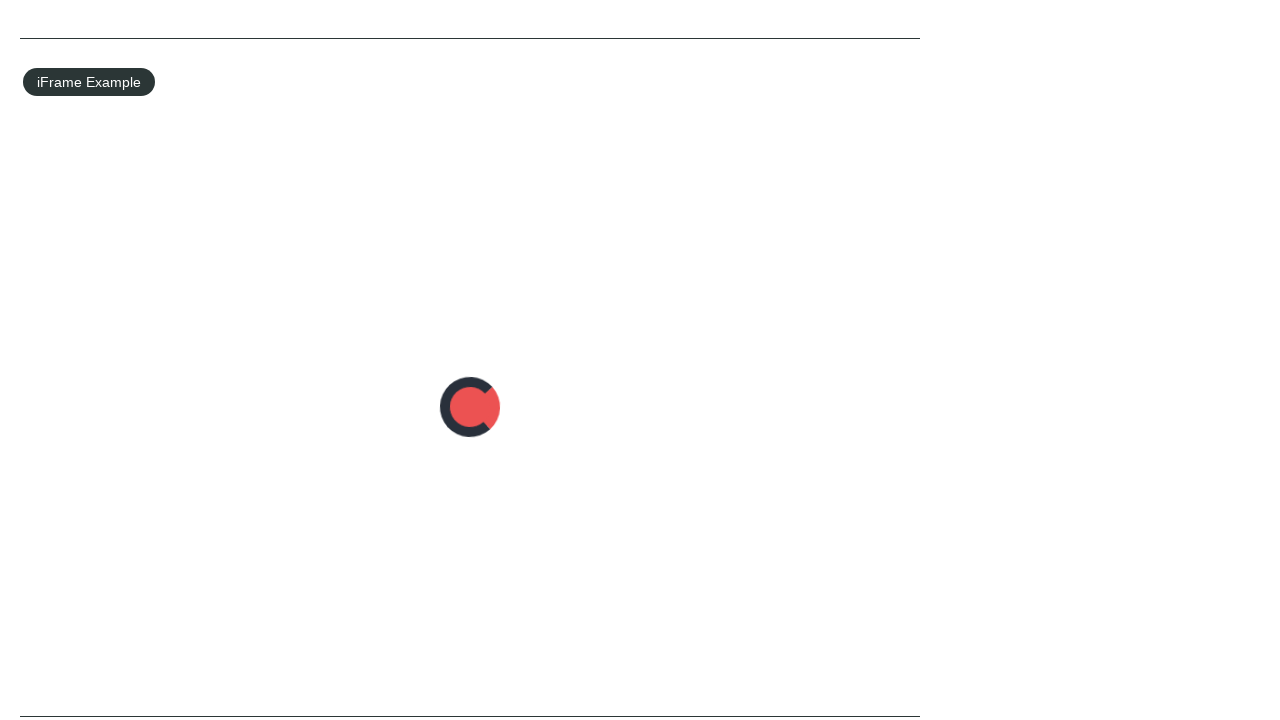

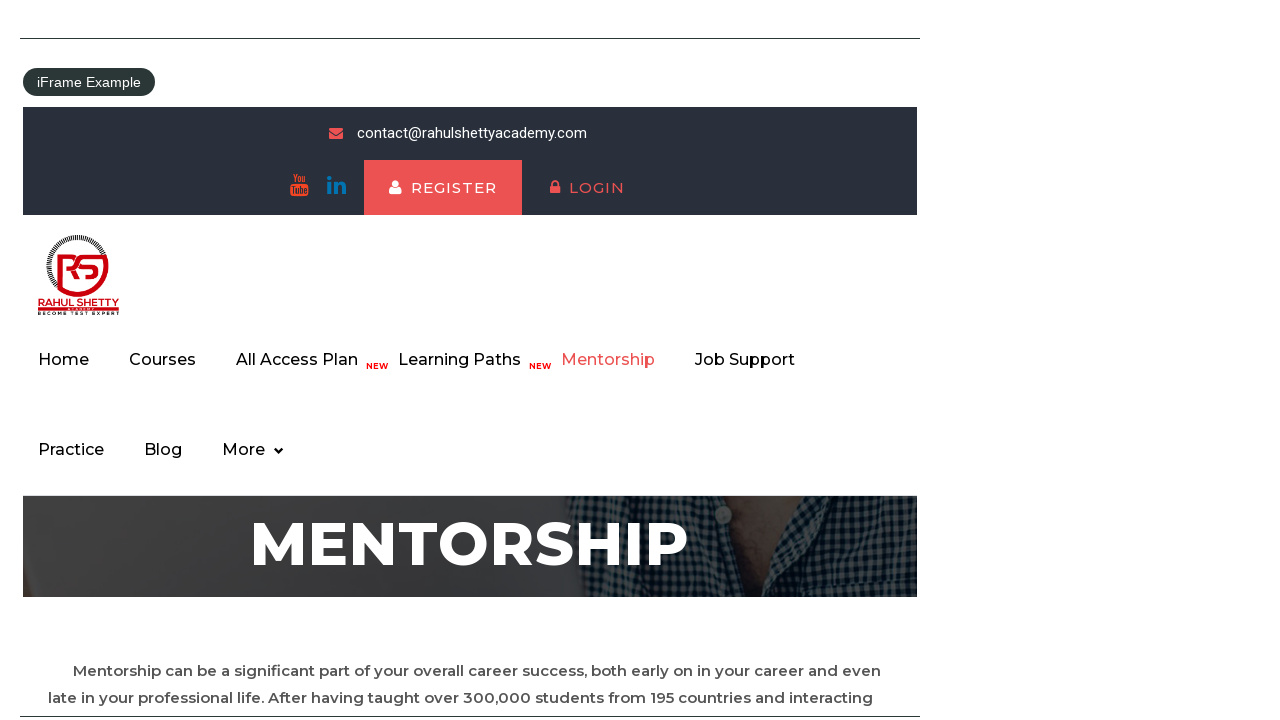